Tests that other controls are hidden when editing a todo item

Starting URL: https://demo.playwright.dev/todomvc

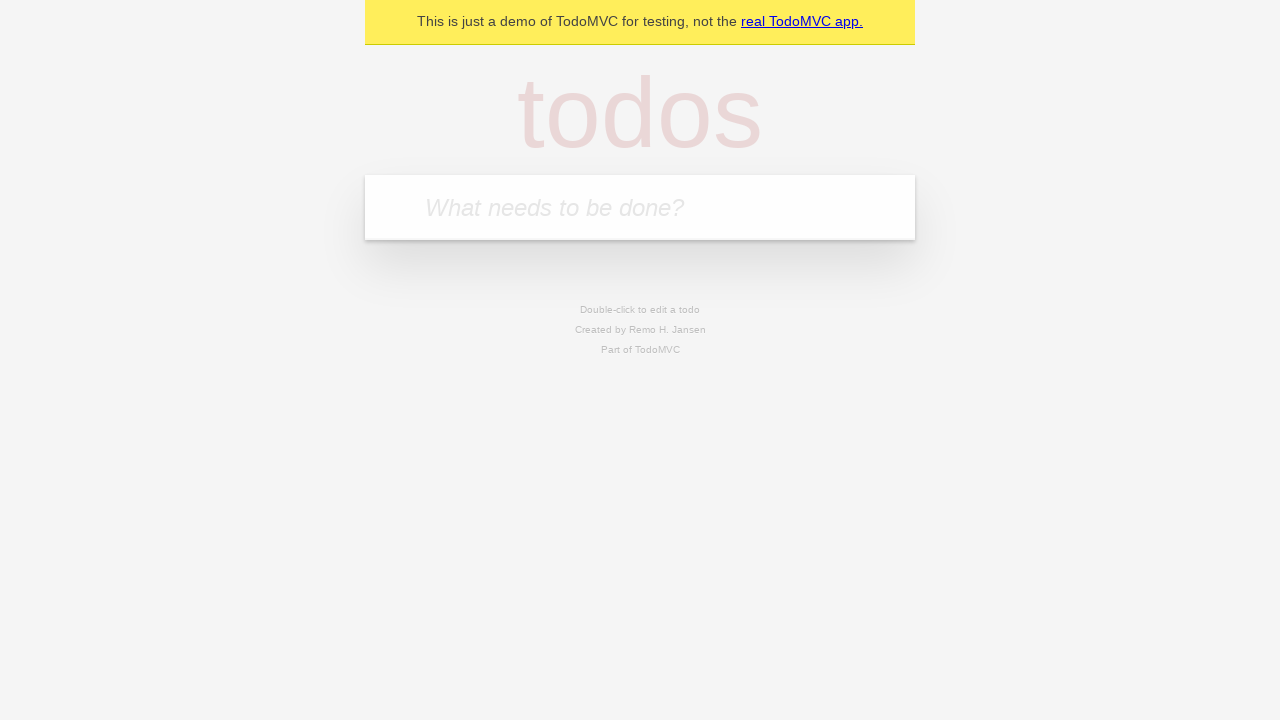

Filled first todo item 'buy some cheese' on internal:attr=[placeholder="What needs to be done?"i]
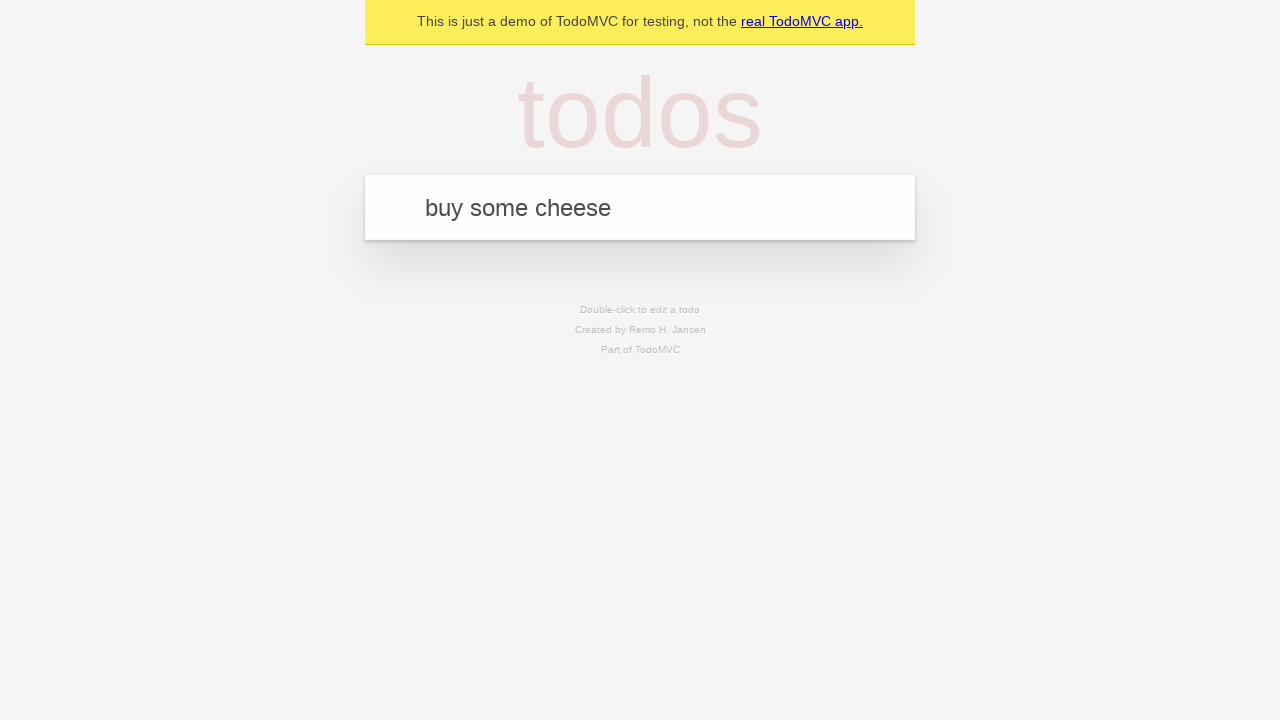

Pressed Enter to create first todo on internal:attr=[placeholder="What needs to be done?"i]
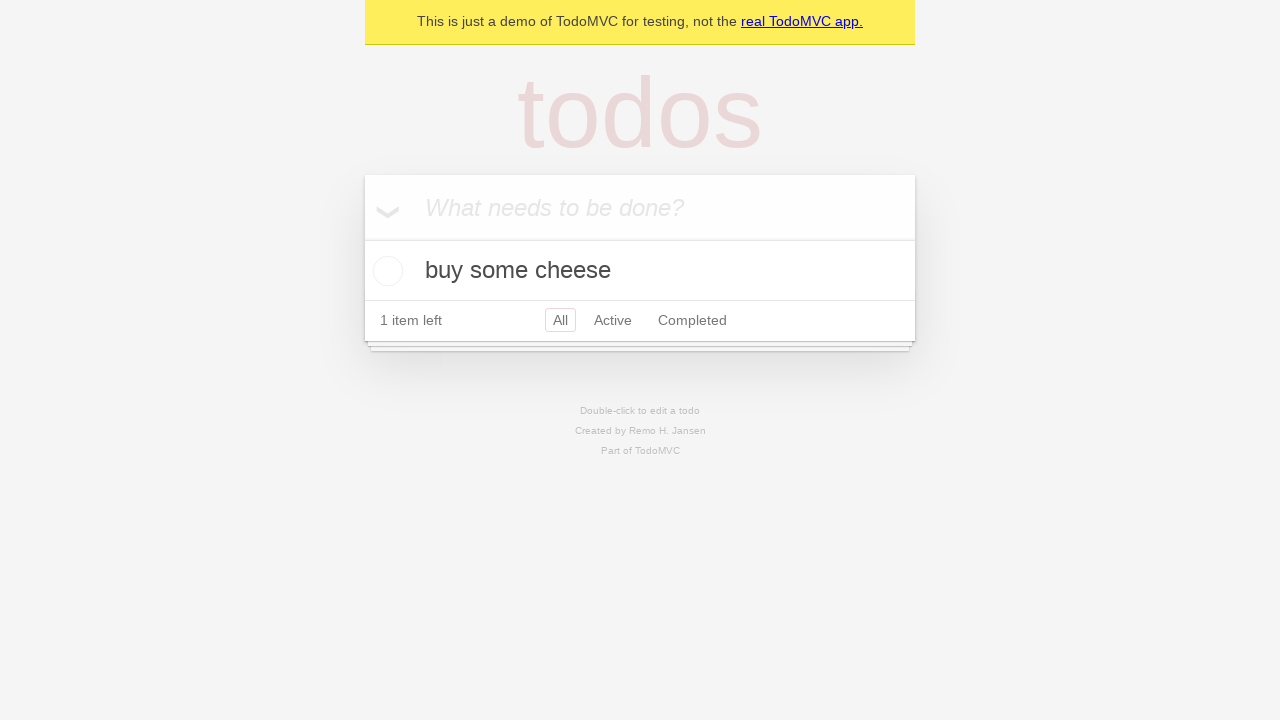

Filled second todo item 'feed the cat' on internal:attr=[placeholder="What needs to be done?"i]
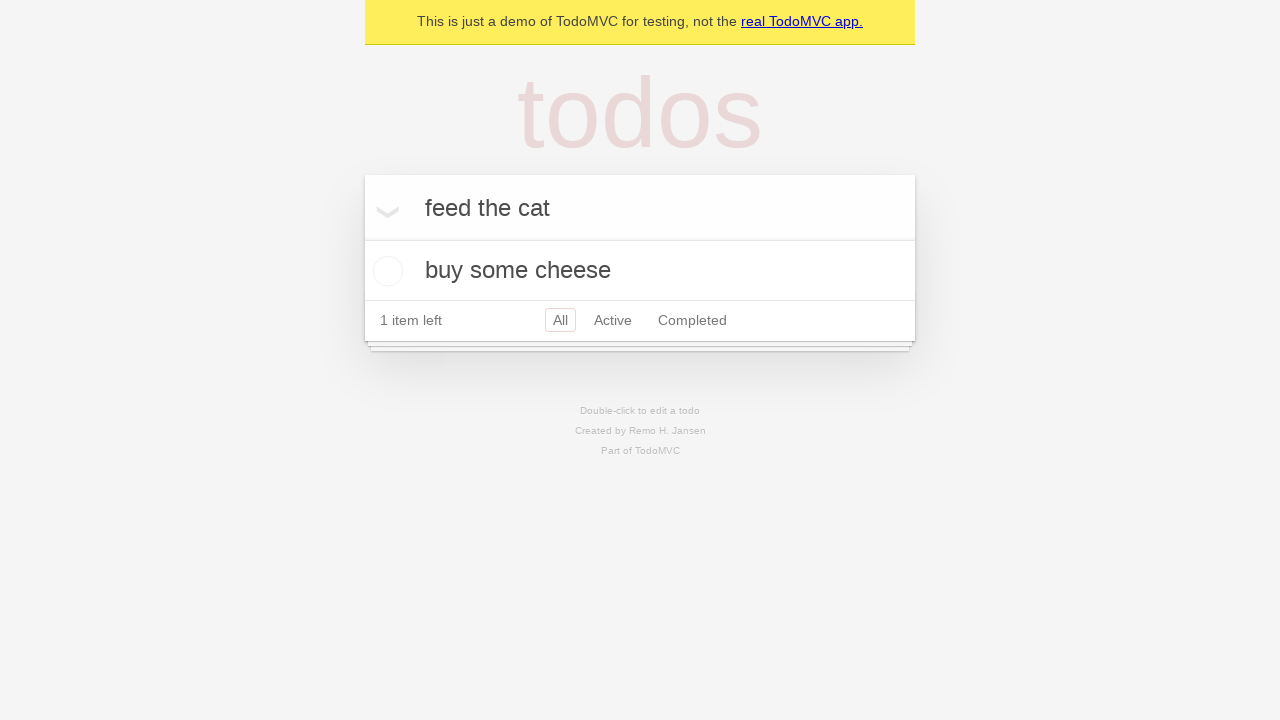

Pressed Enter to create second todo on internal:attr=[placeholder="What needs to be done?"i]
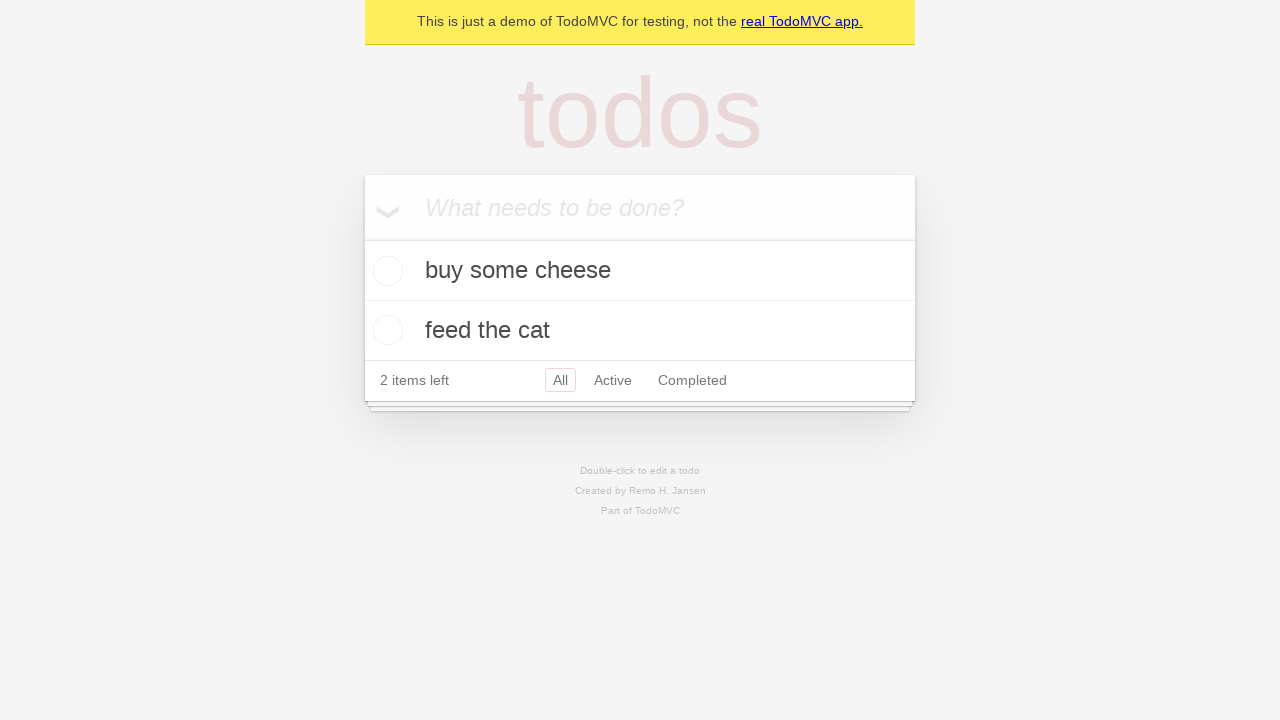

Filled third todo item 'book a doctors appointment' on internal:attr=[placeholder="What needs to be done?"i]
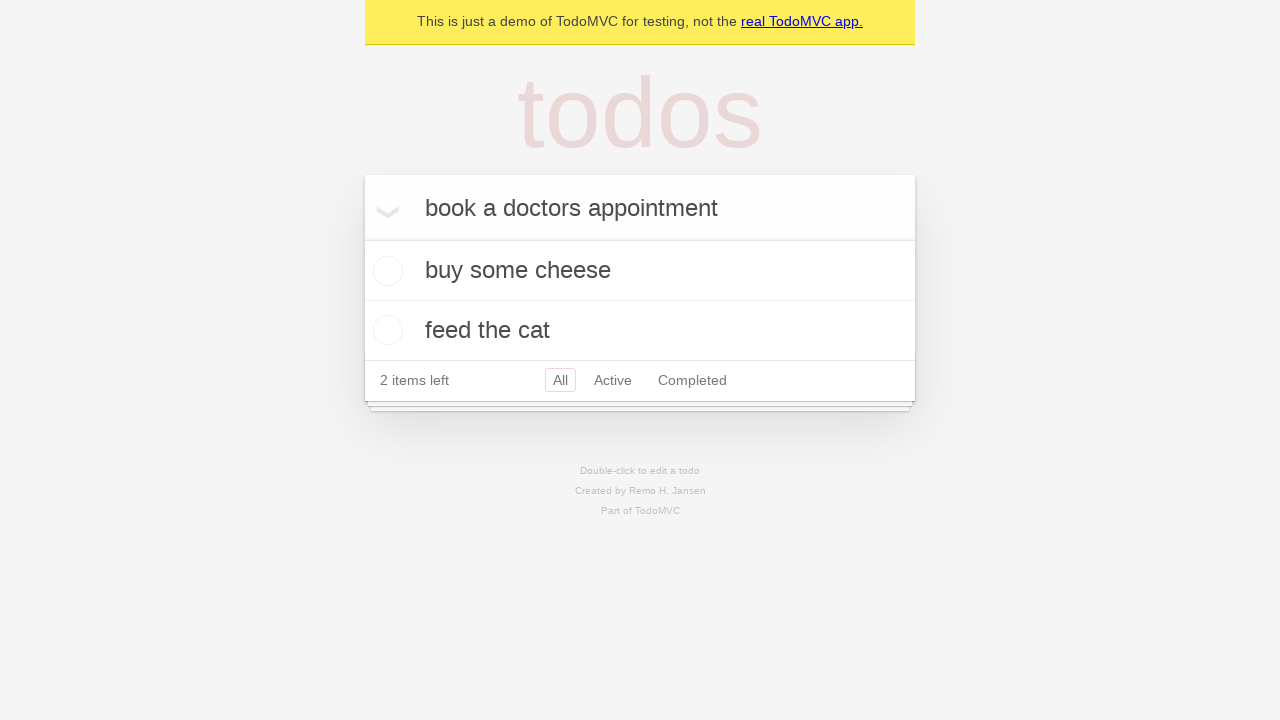

Pressed Enter to create third todo on internal:attr=[placeholder="What needs to be done?"i]
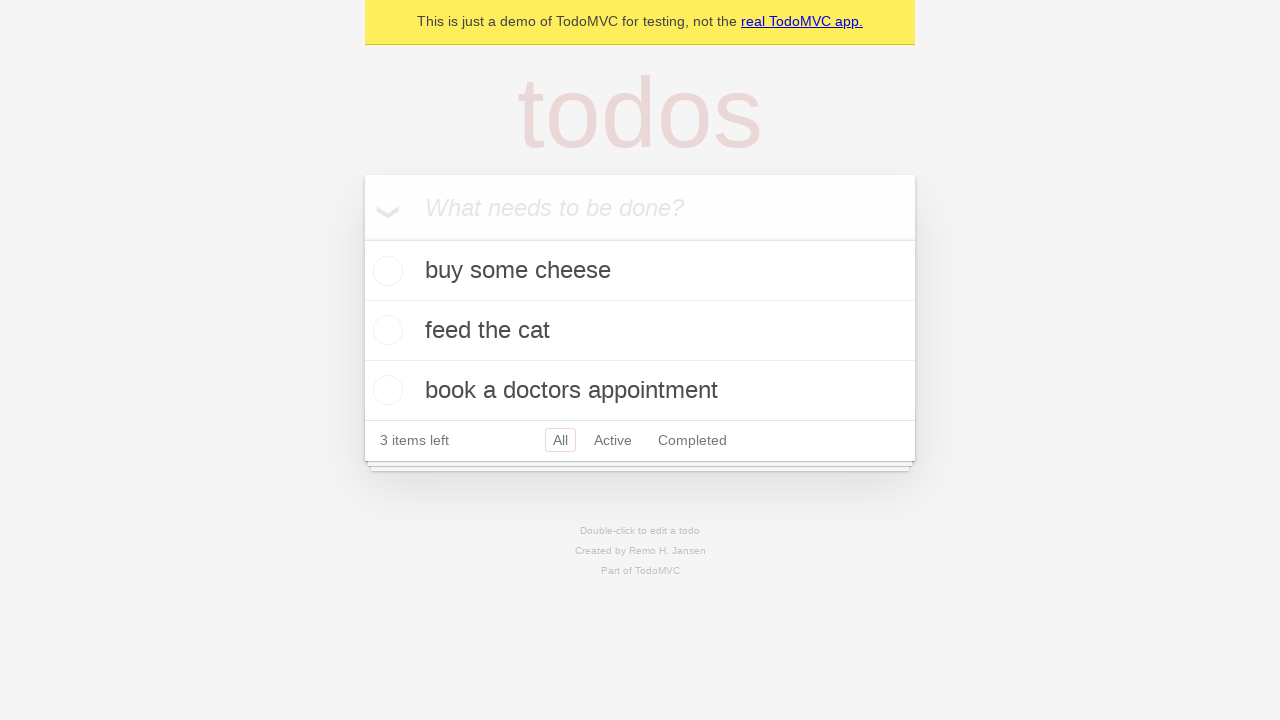

Selected second todo item
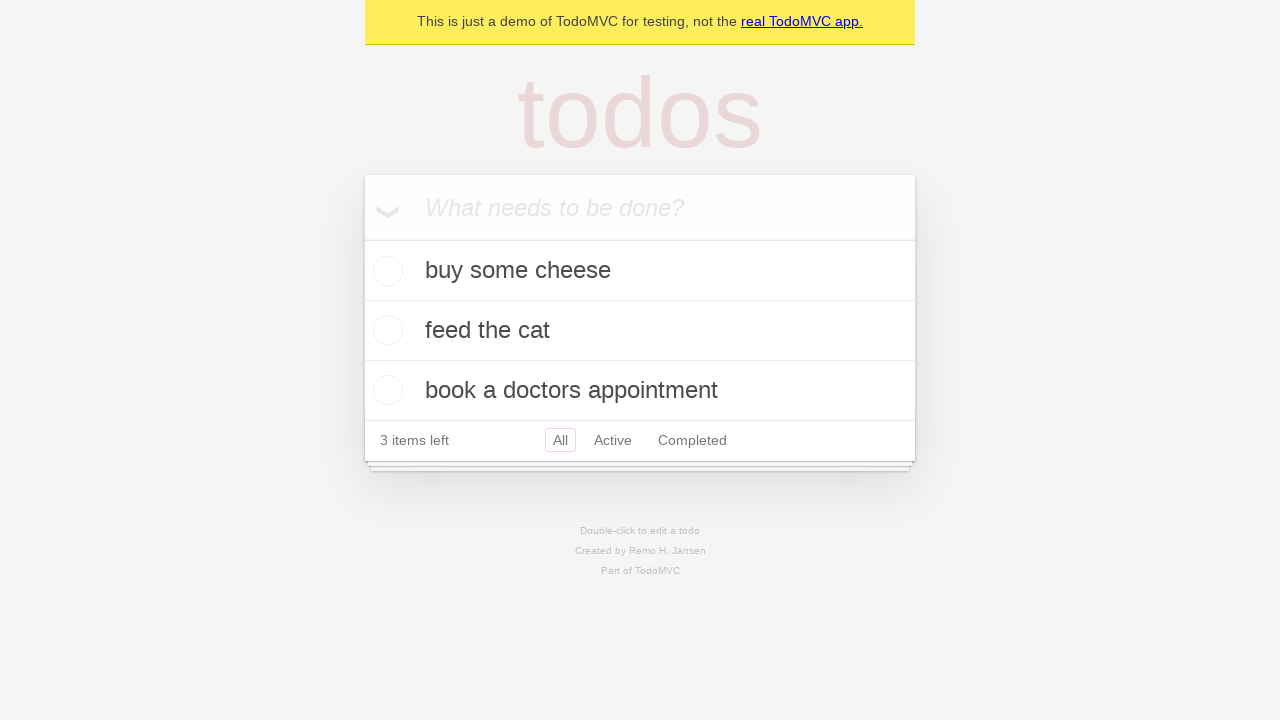

Double-clicked second todo item to enter edit mode at (640, 331) on internal:testid=[data-testid="todo-item"s] >> nth=1
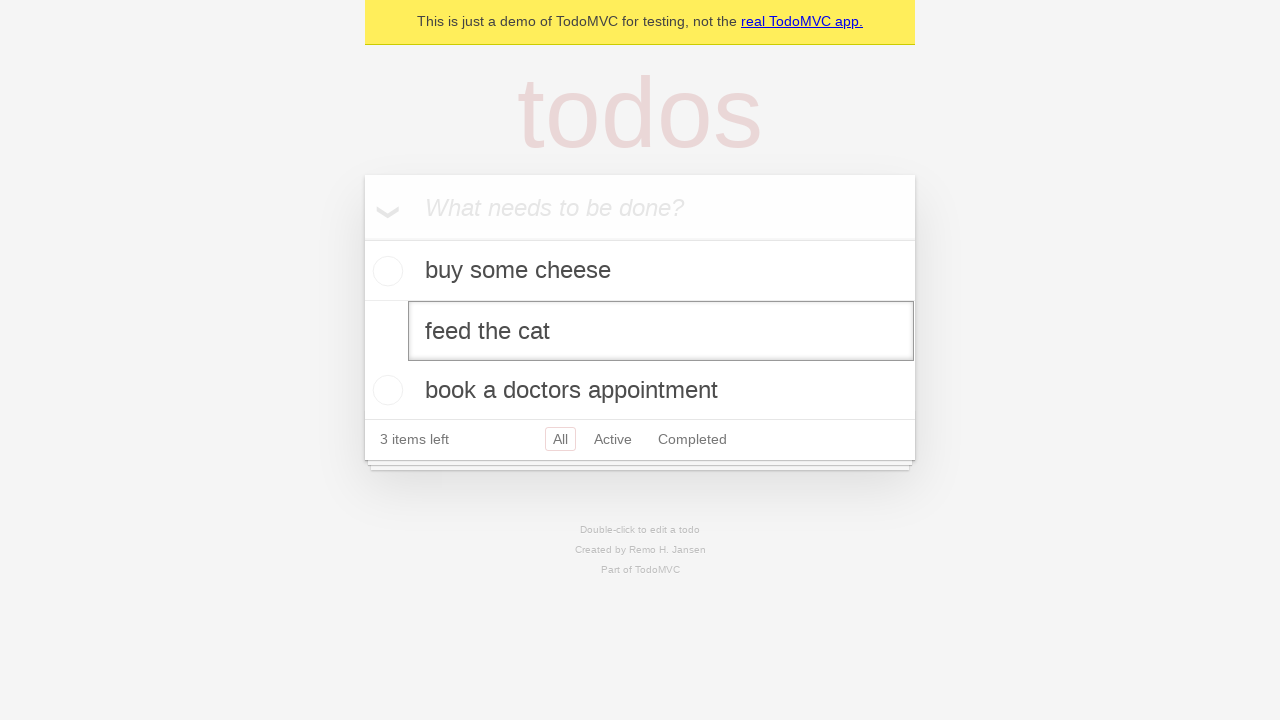

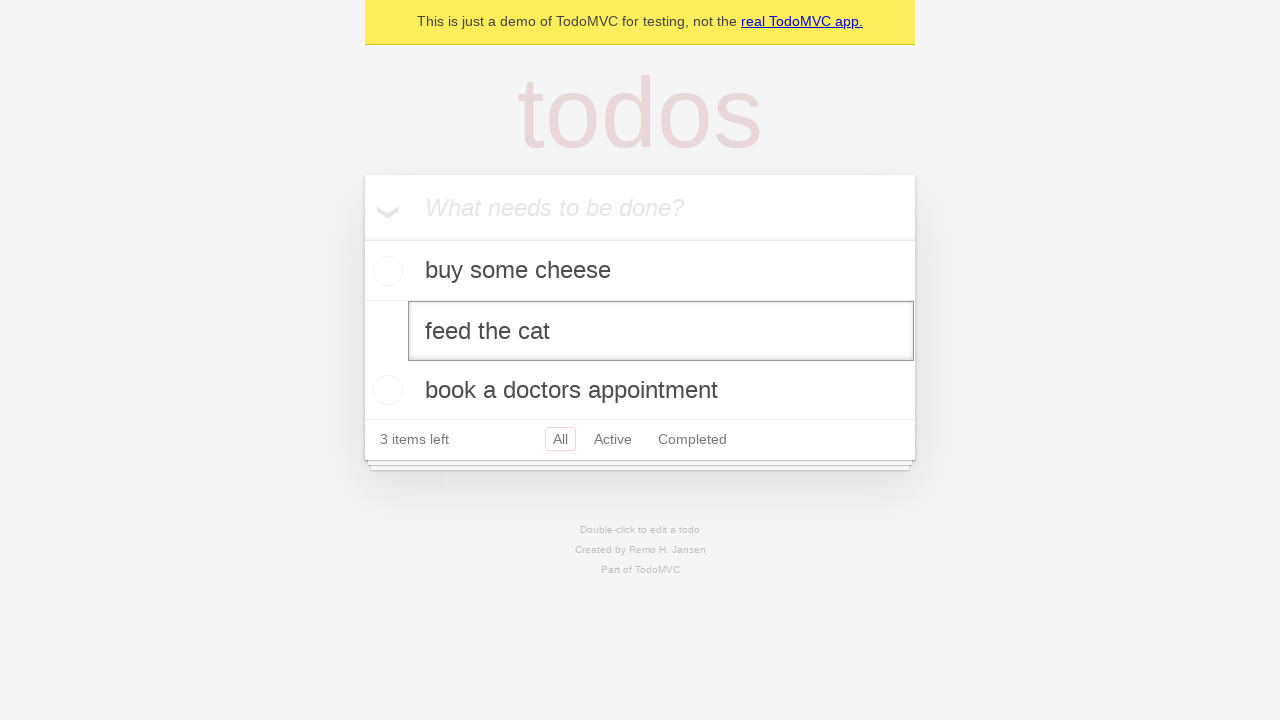